Tests the jQuery UI draggable widget by switching to the demo iframe and dragging an element by a vertical offset

Starting URL: https://jqueryui.com/draggable/

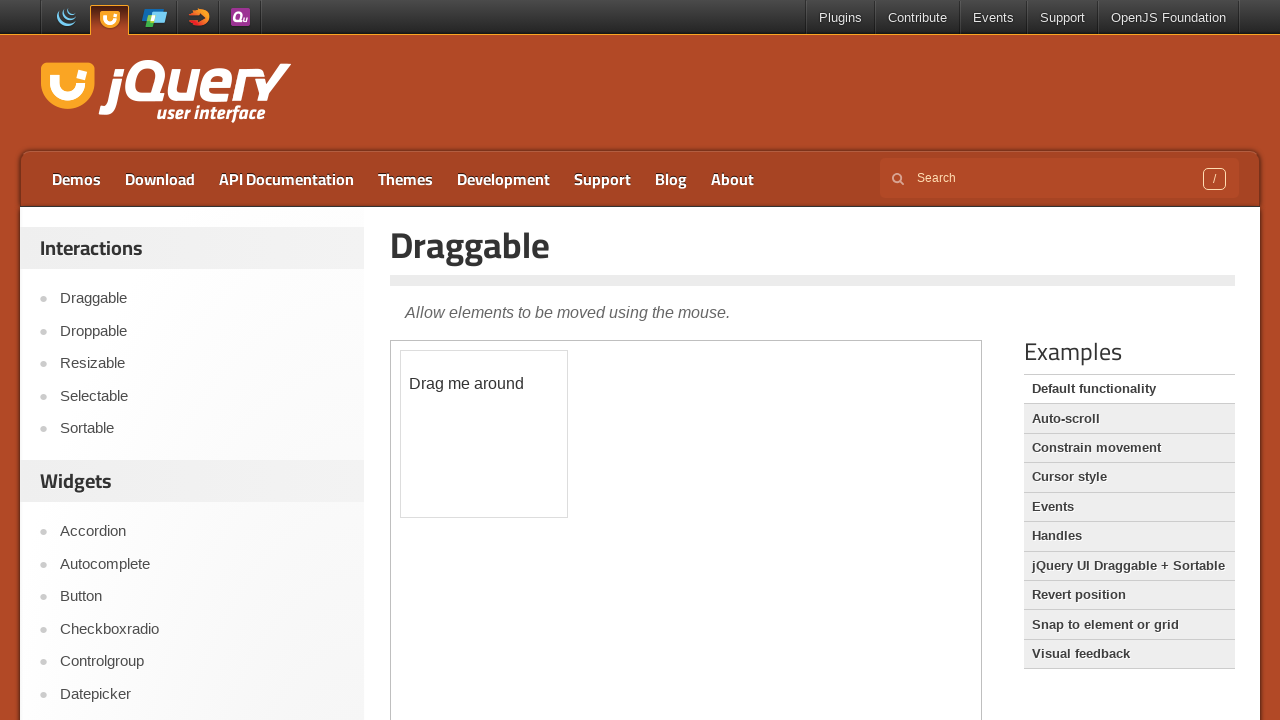

Located the demo iframe for jQuery UI draggable widget
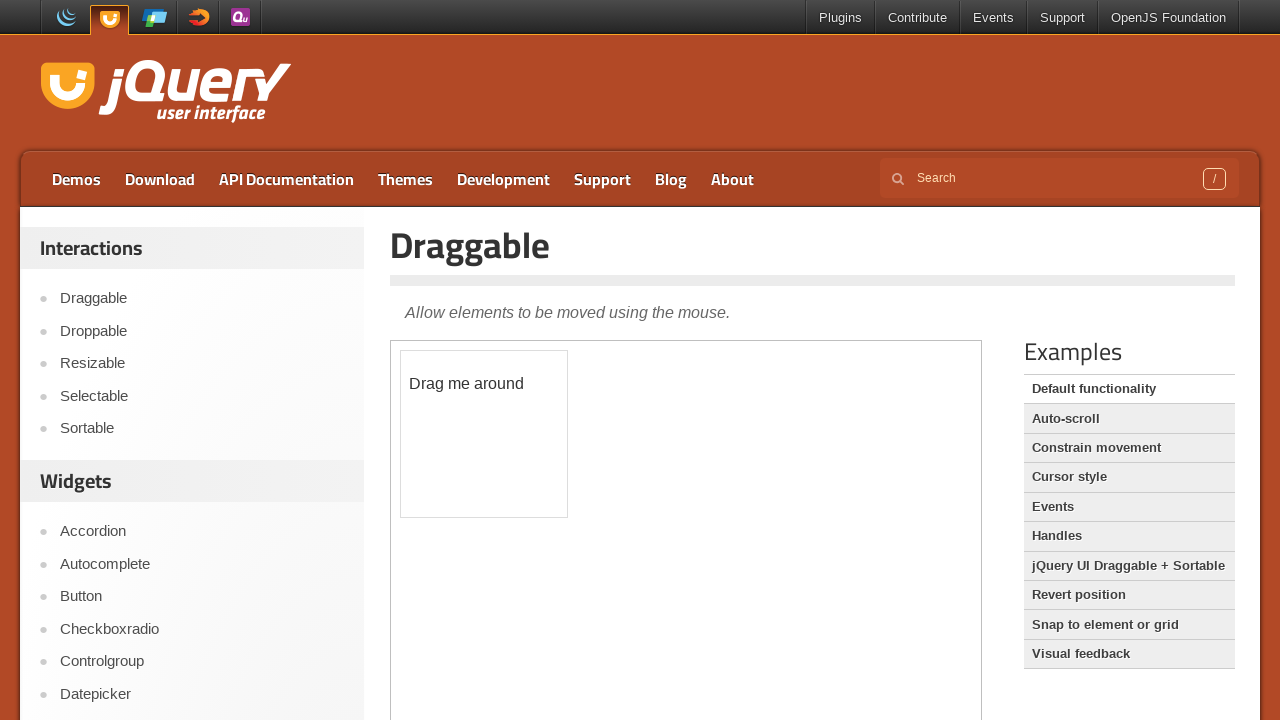

Located the draggable element within the iframe
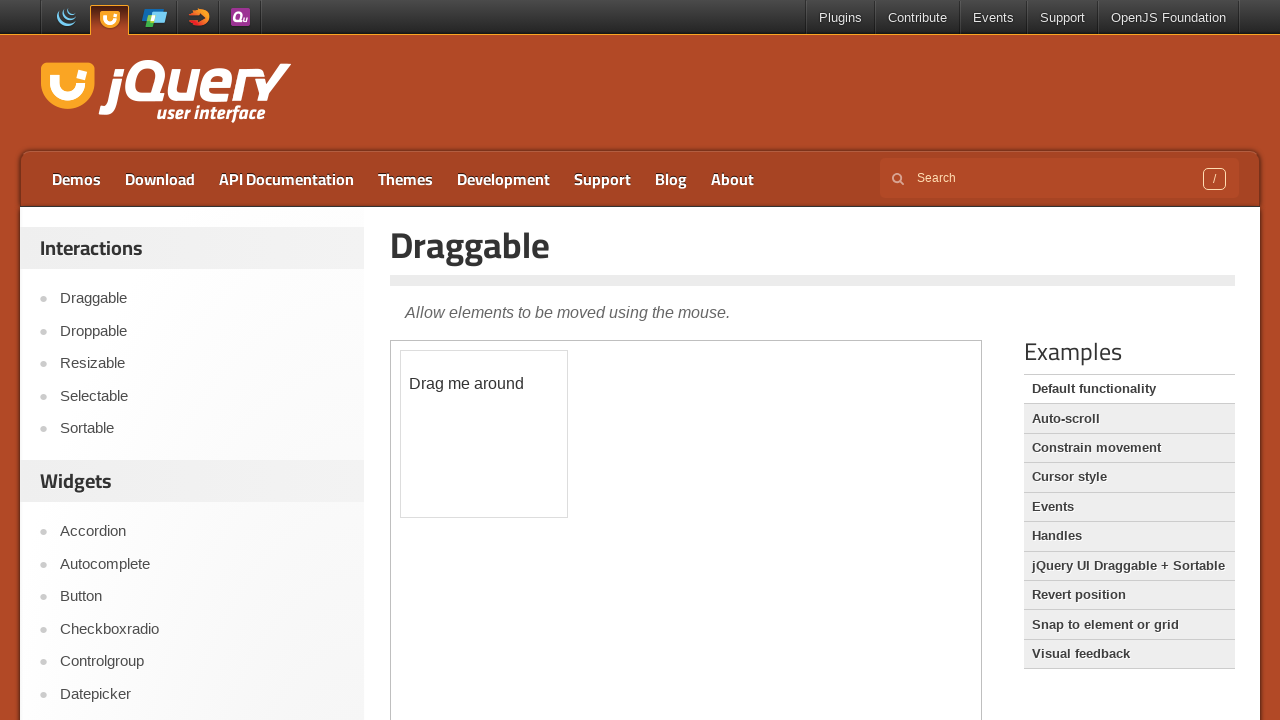

Dragged the element to position (50, 80) with vertical offset at (451, 431)
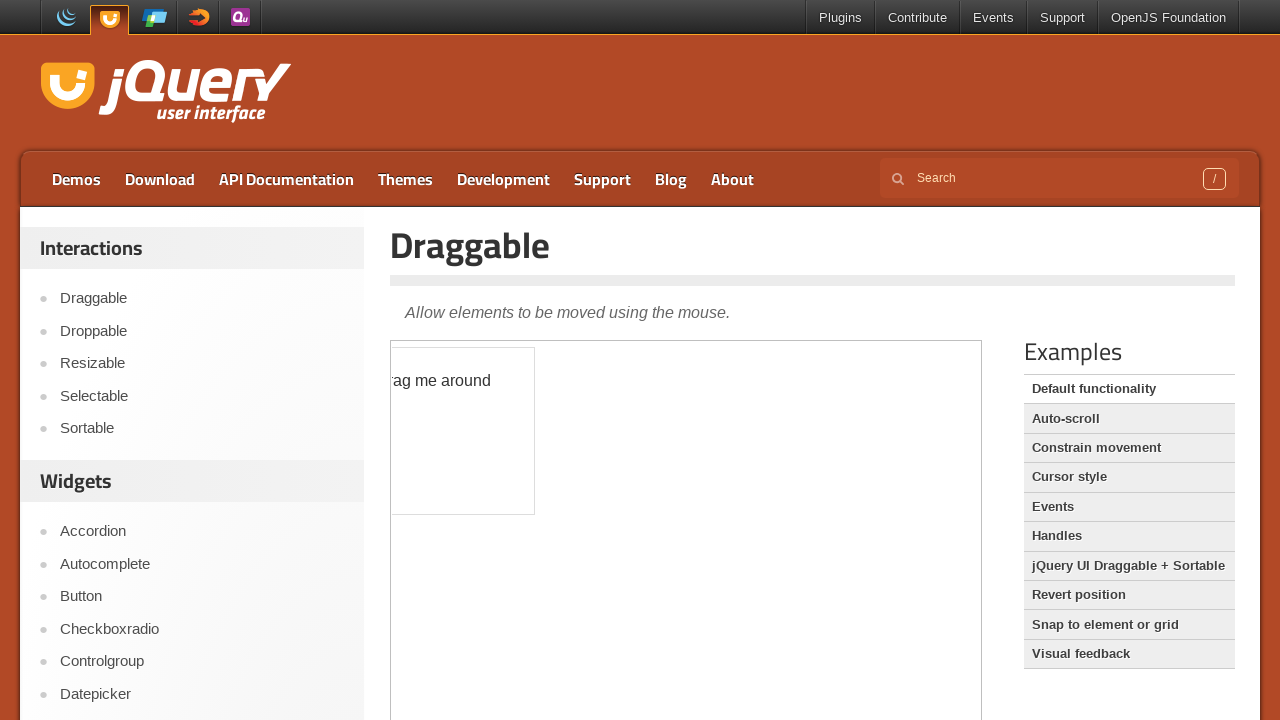

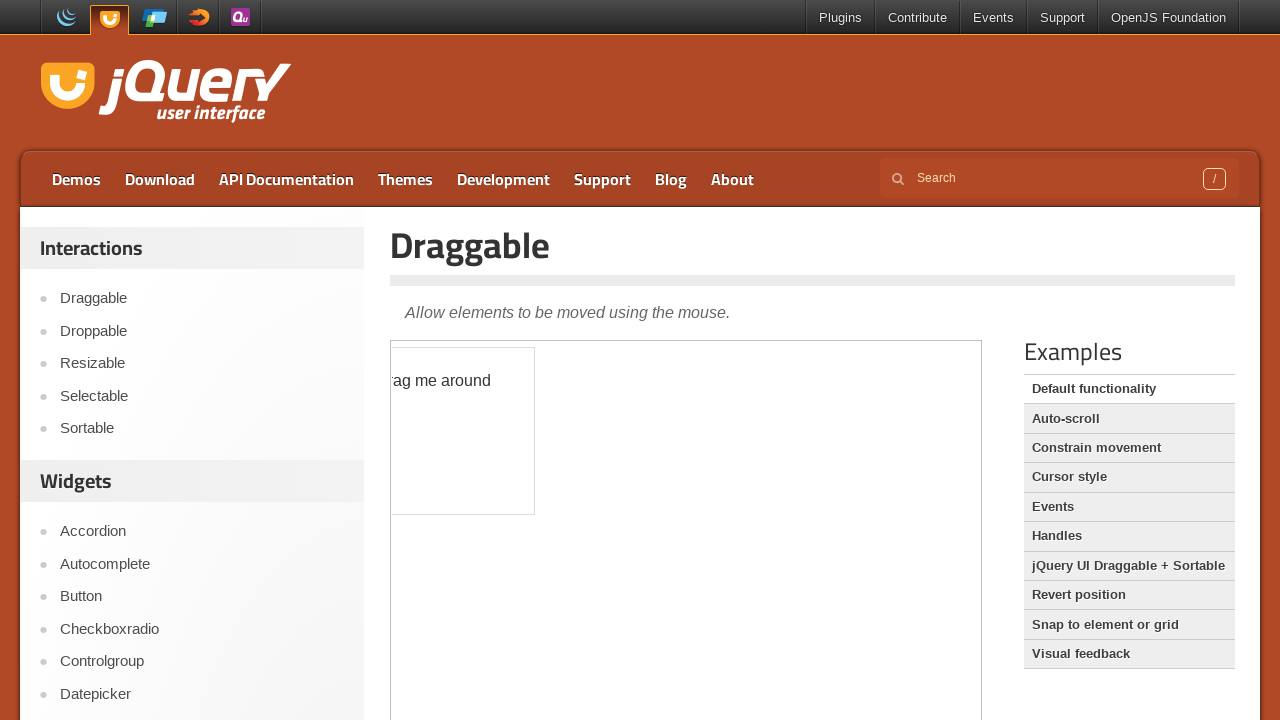